Tests dynamic control elements with explicit waits by clicking Remove button, verifying "It's gone!" message, clicking Add button, and verifying "It's back" message

Starting URL: https://the-internet.herokuapp.com/dynamic_controls

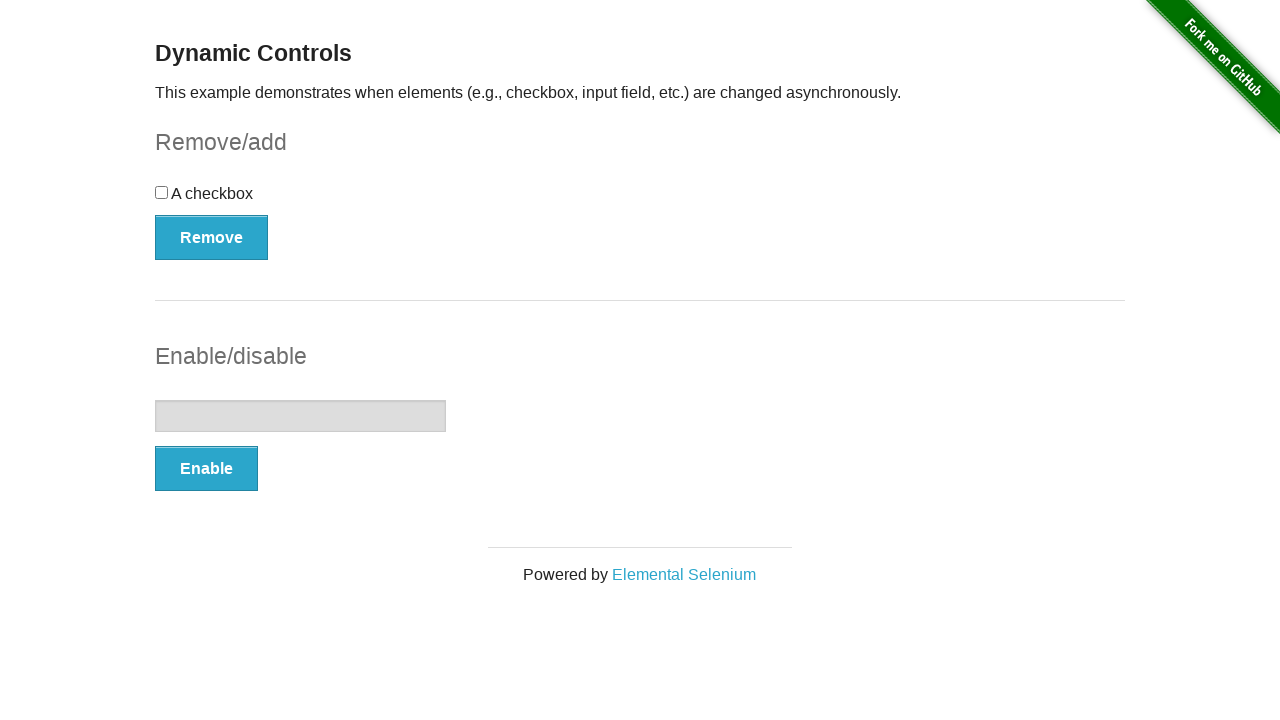

Clicked Remove button to trigger dynamic control removal at (212, 237) on button:has-text('Remove')
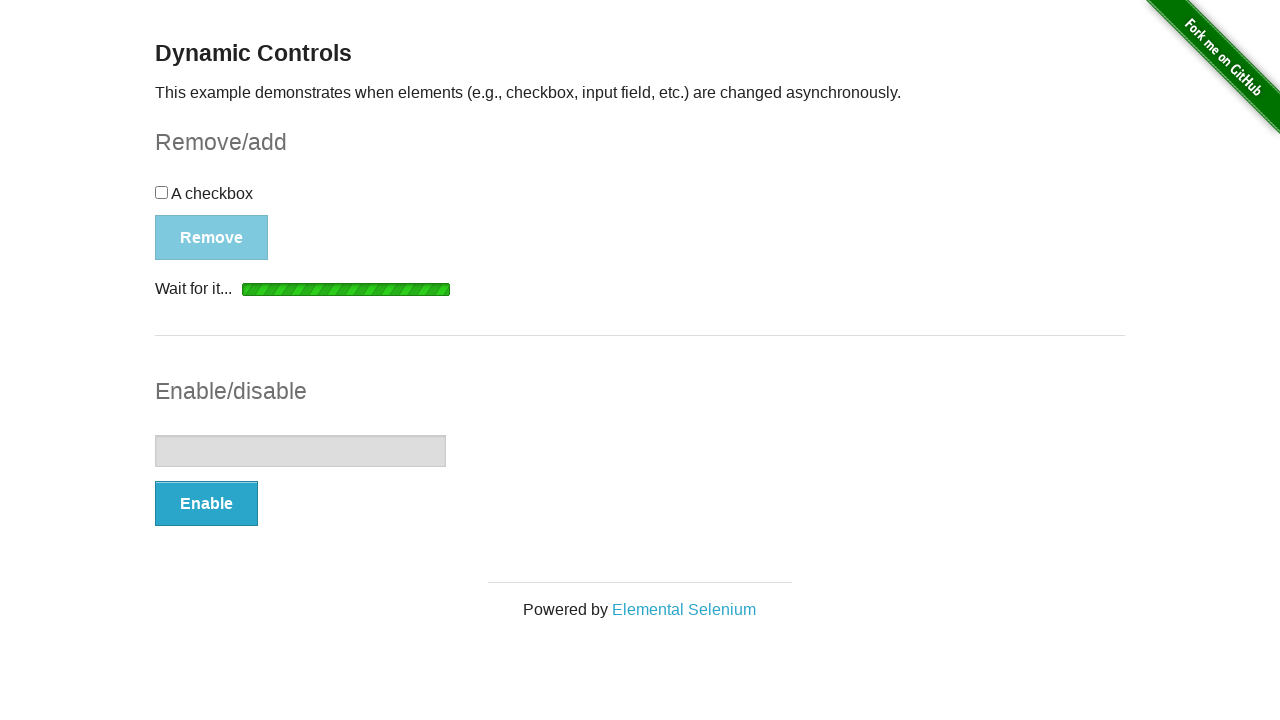

Verified "It's gone!" message appeared after removal
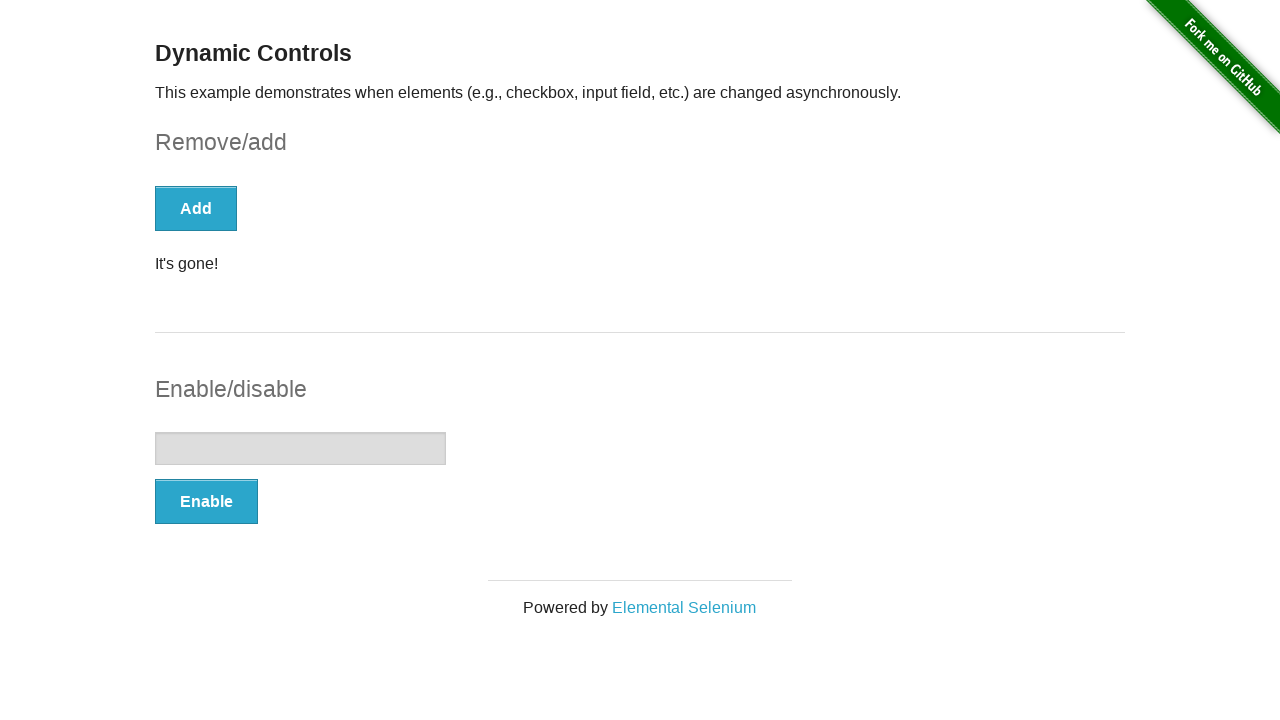

Clicked Add button to restore dynamic control at (196, 208) on button:has-text('Add')
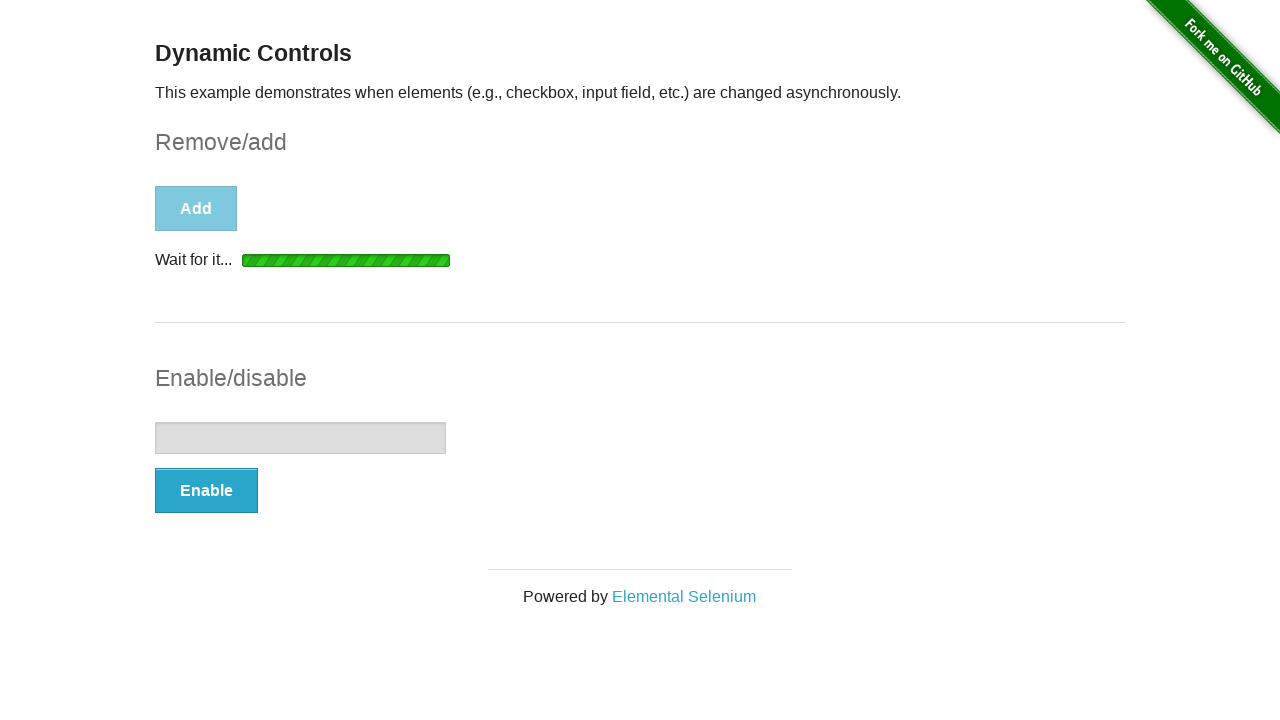

Verified control restored with "It's back" message
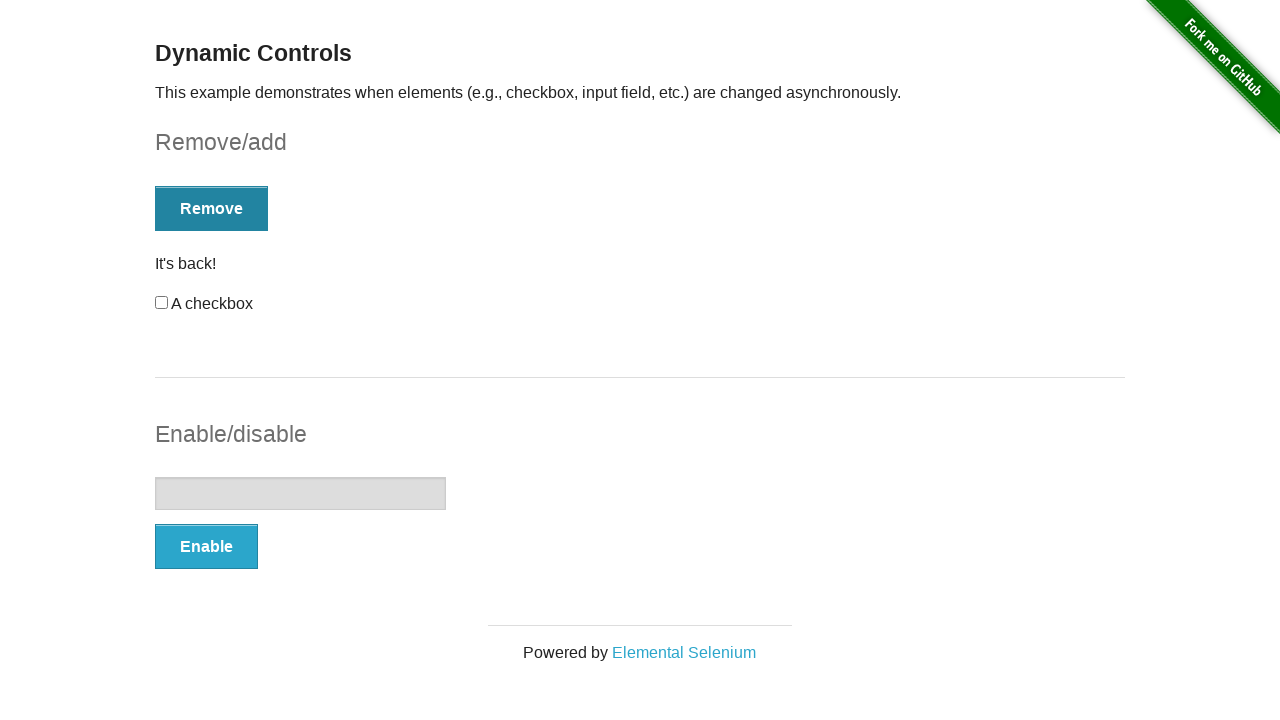

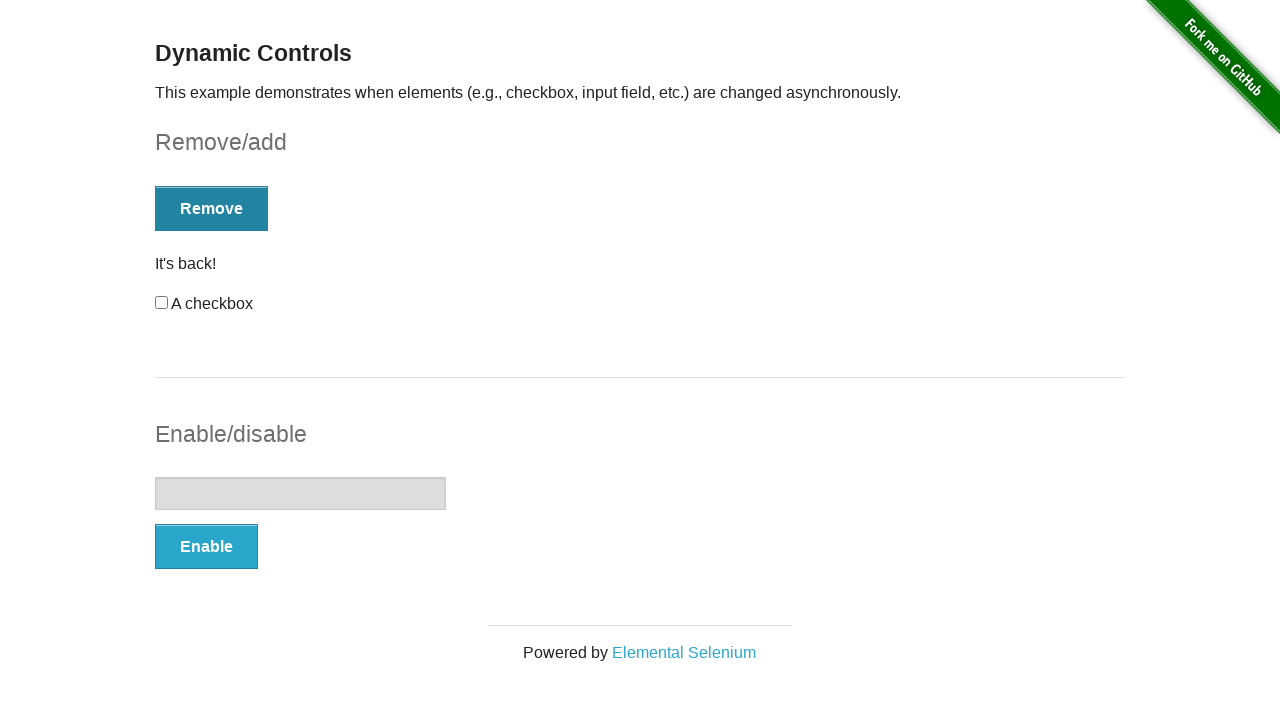